Tests navigation to registration page by clicking the registration link and verifying the URL change

Starting URL: https://qa.koel.app/

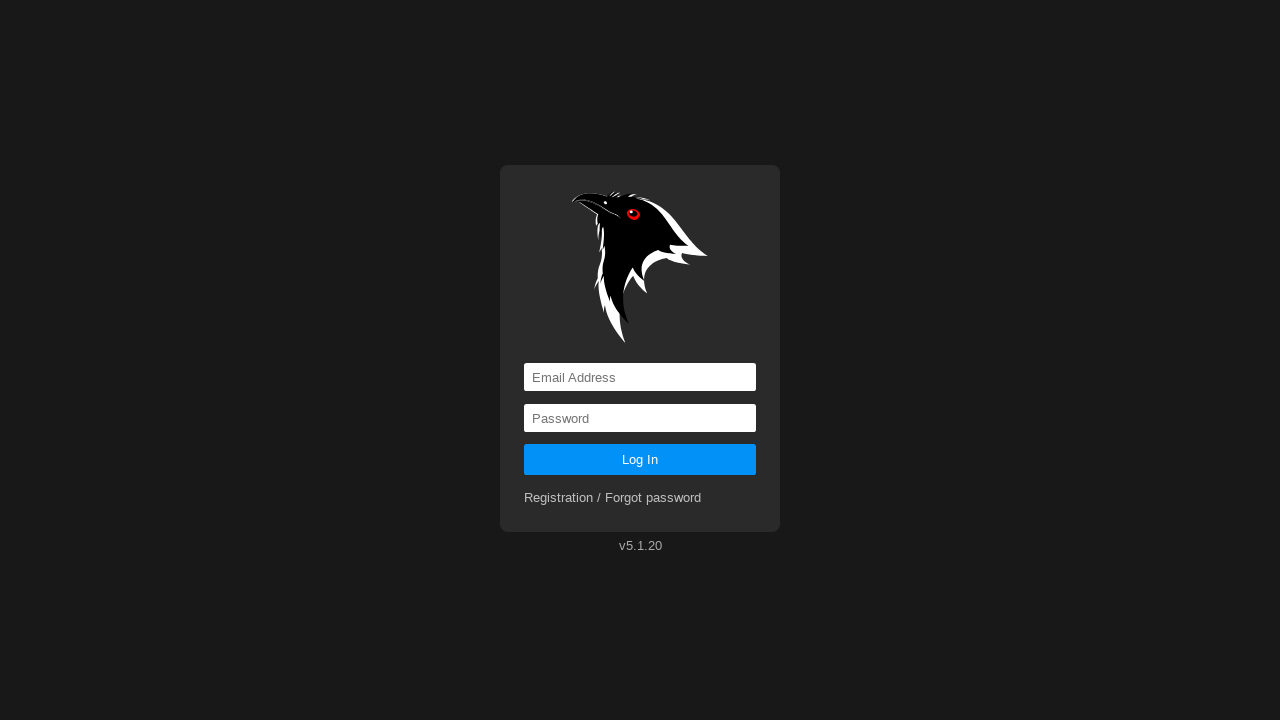

Clicked on registration link at (613, 498) on a[href='registration']
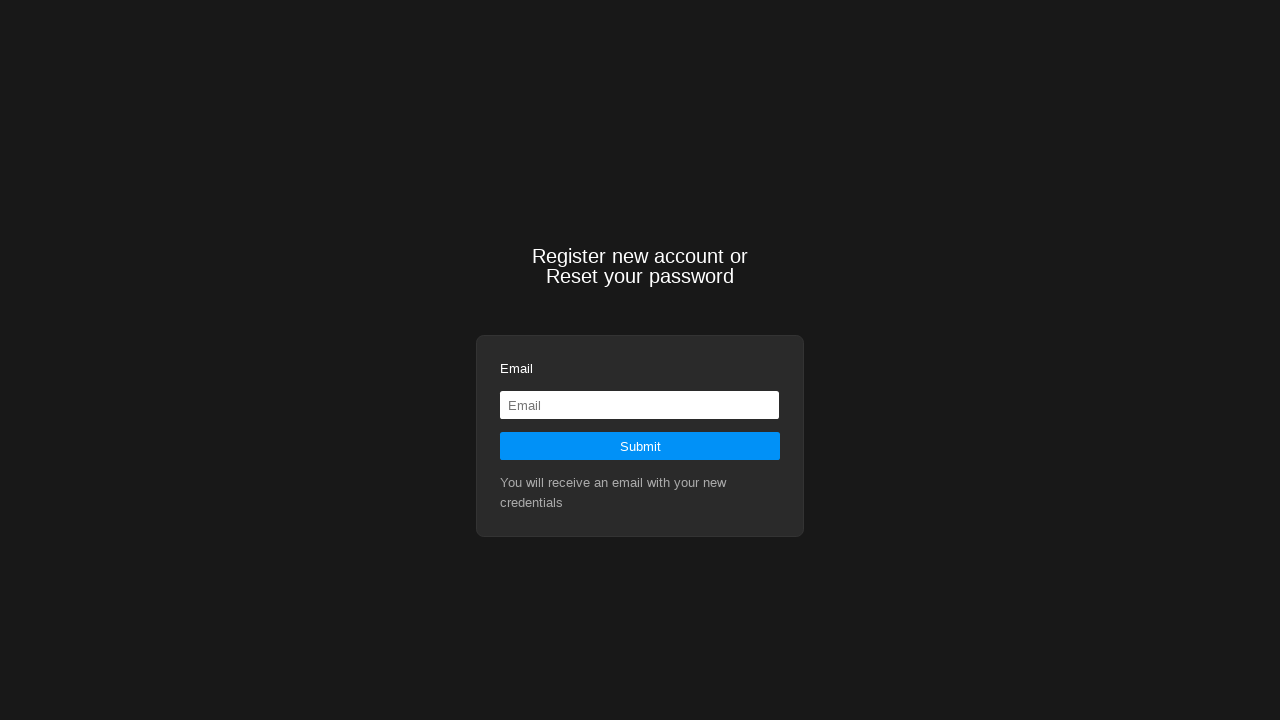

Navigated to registration page and URL verified as https://qa.koel.app/registration
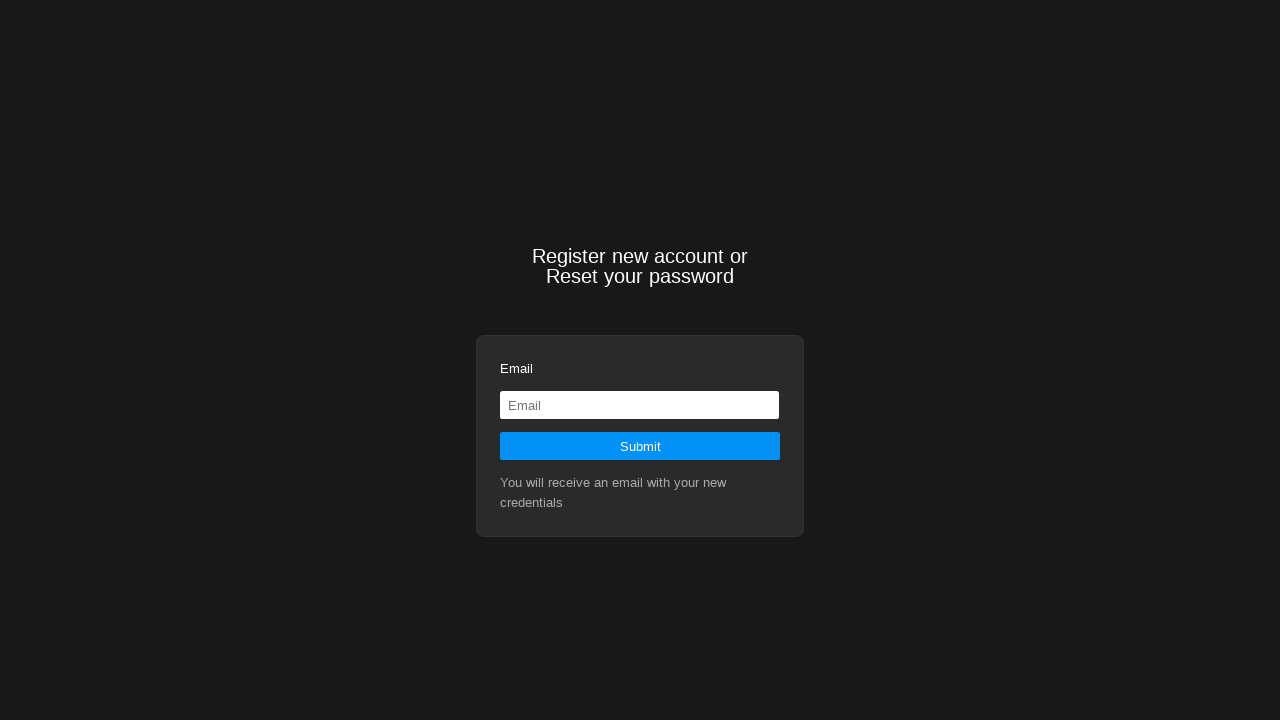

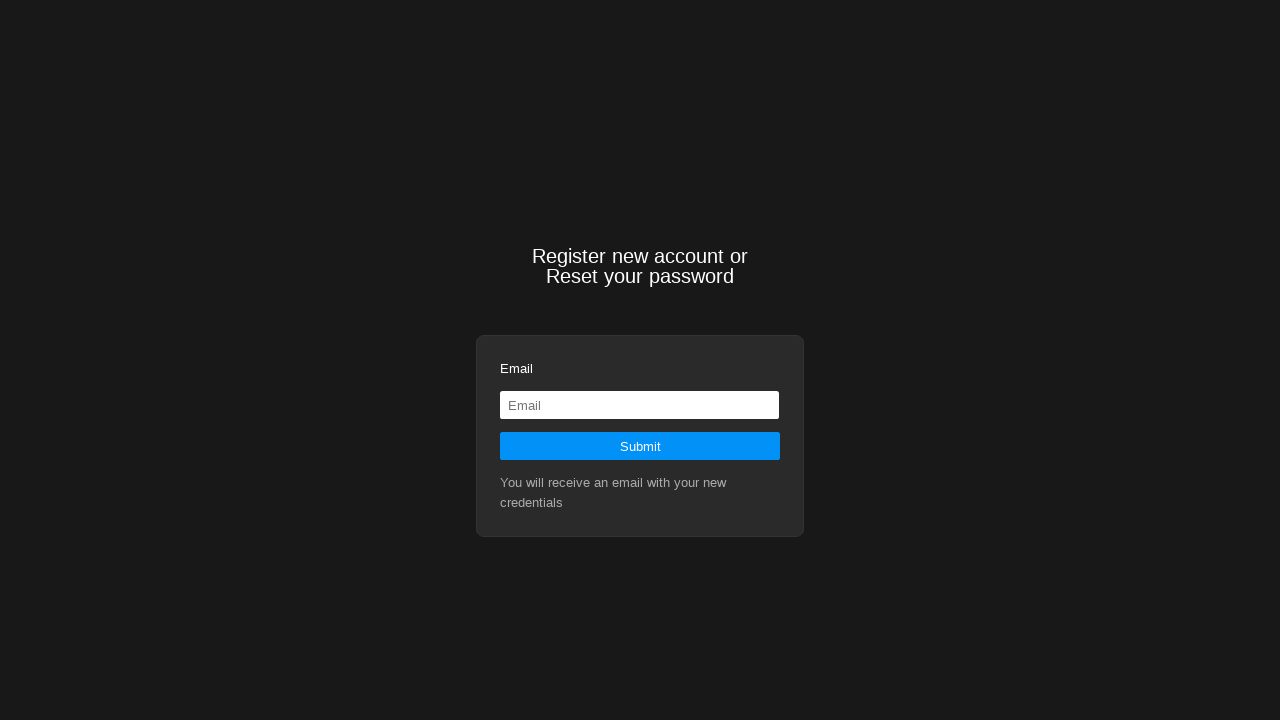